Tests percent calculator with valid percentage (10) and empty second number field, expecting error message

Starting URL: https://www.calculator.net/percent-calculator.html

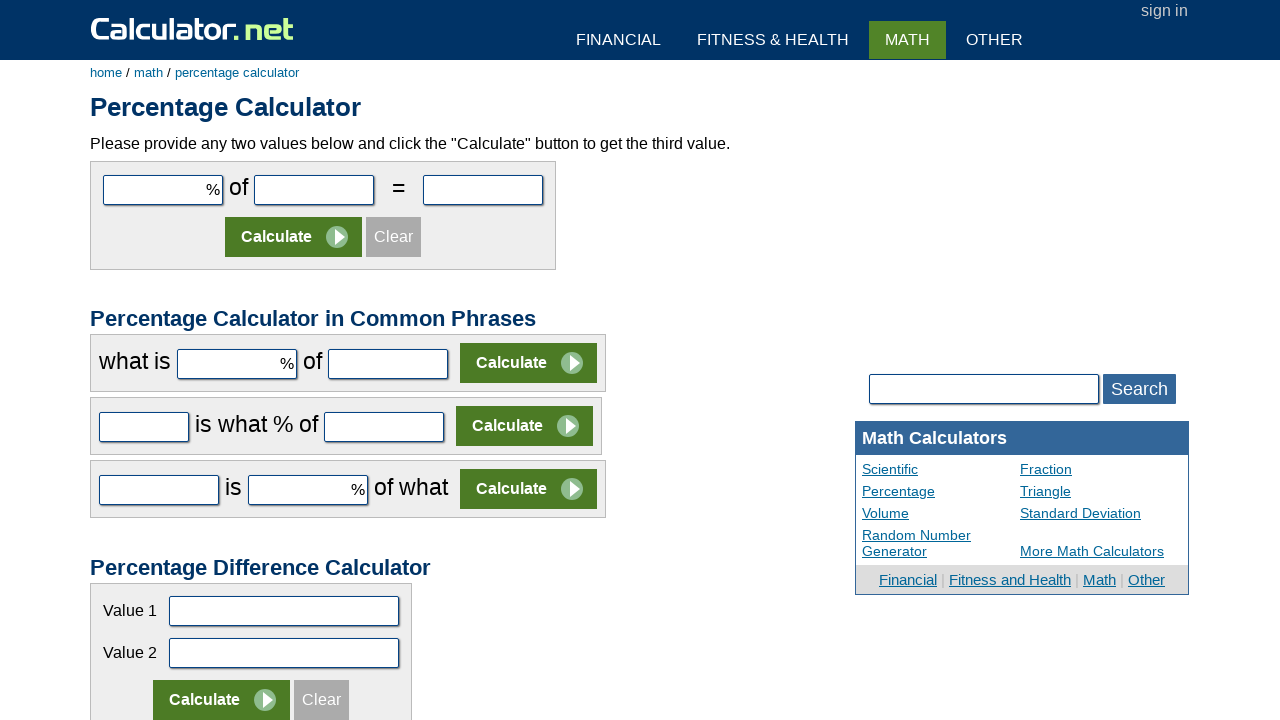

Filled percentage field with valid number '10' on input[id='cpar1']
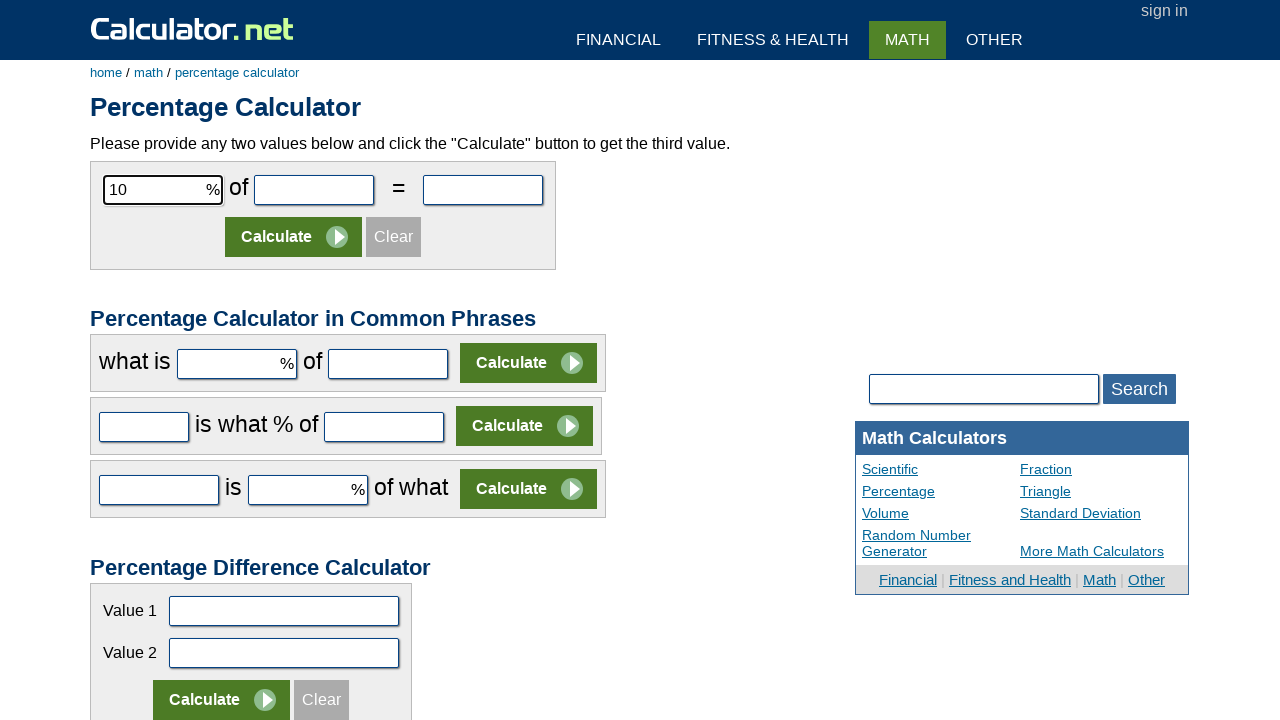

Cleared the second number field to leave it empty on input[id='cpar2']
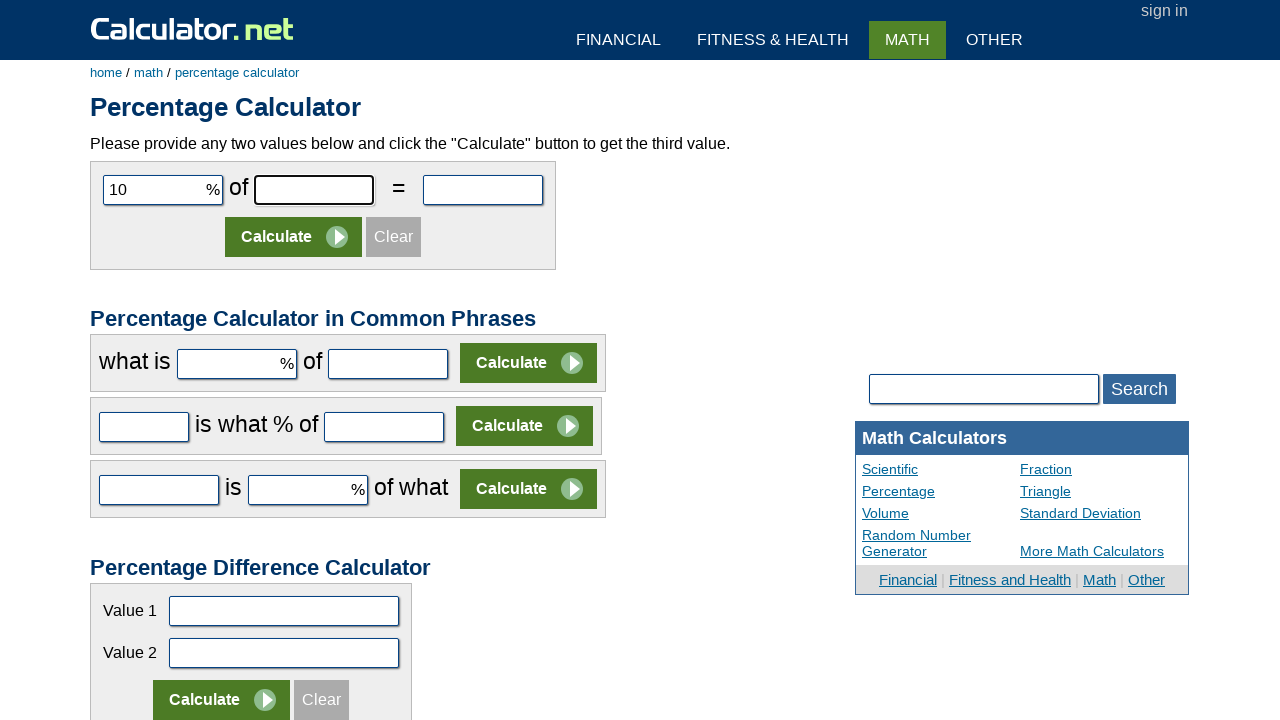

Clicked the Calculate button at (294, 237) on input[value='Calculate']
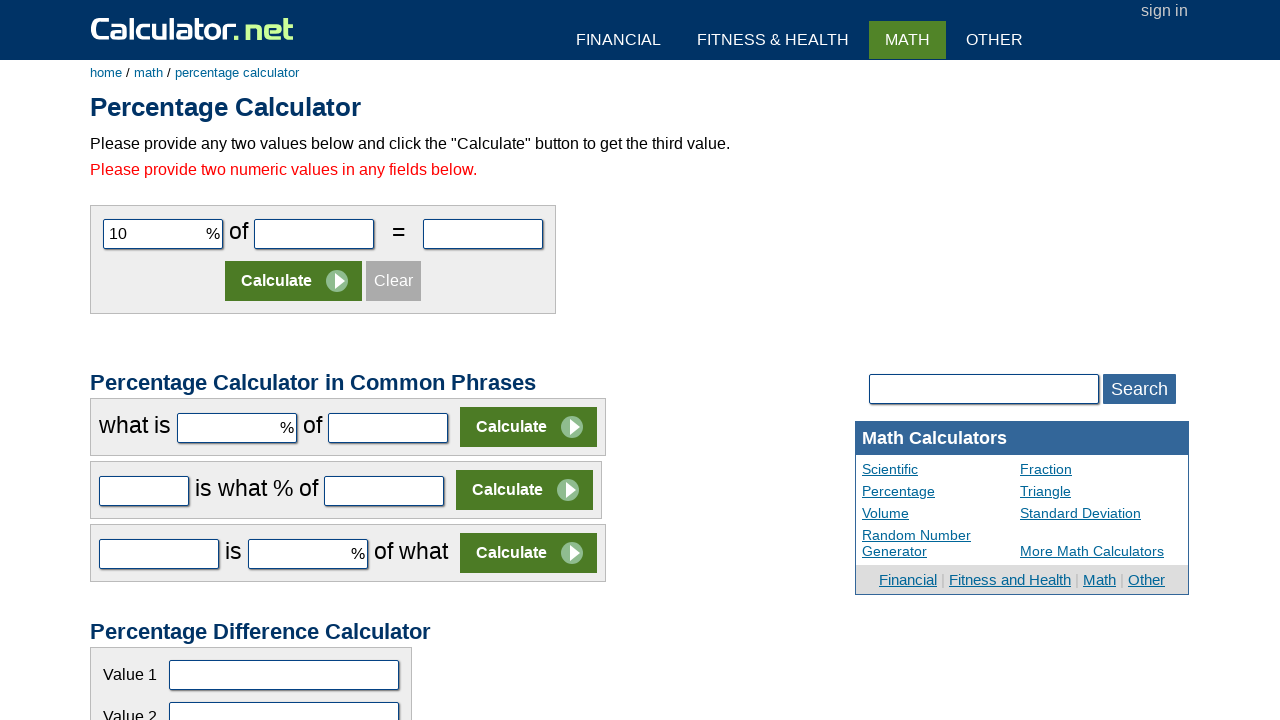

Waited 1000ms for error message or result to appear
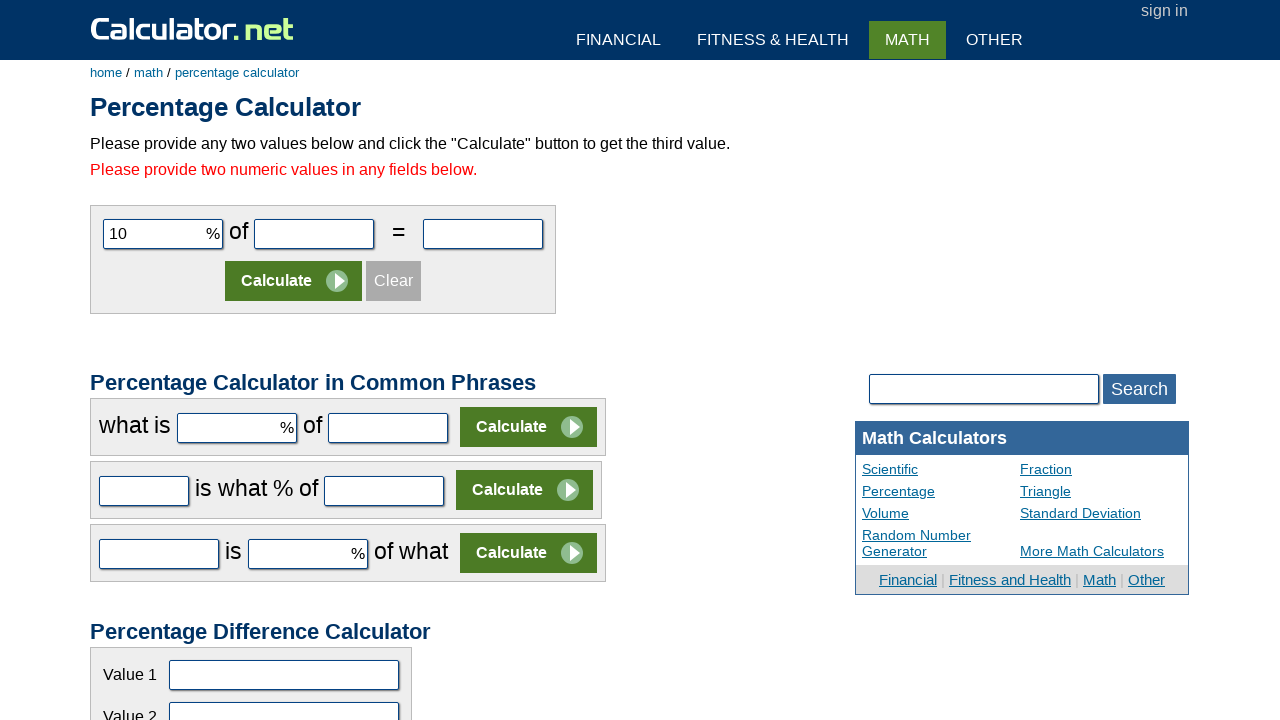

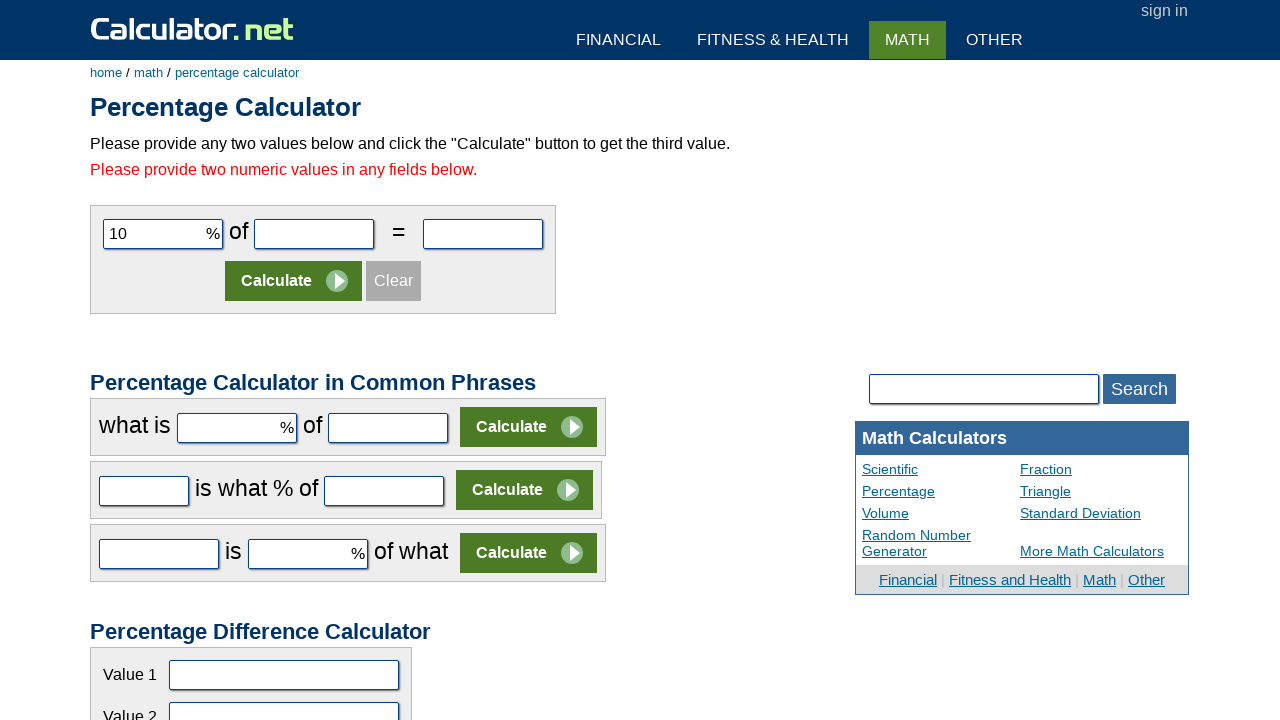